Tests the directory page by navigating to it, clicking on grid and list view options, and verifying business information is displayed correctly

Starting URL: https://udodavid.github.io/cse270-teton/index.html

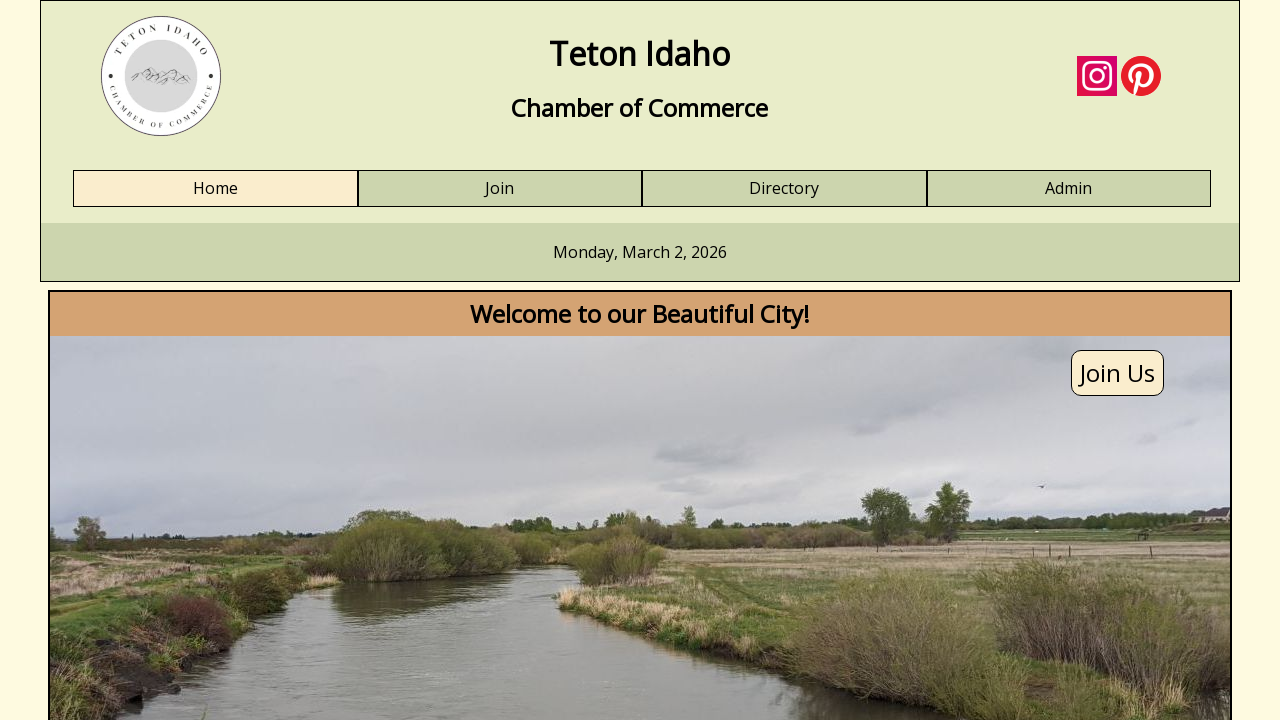

Clicked on Directory link at (784, 189) on text=Directory
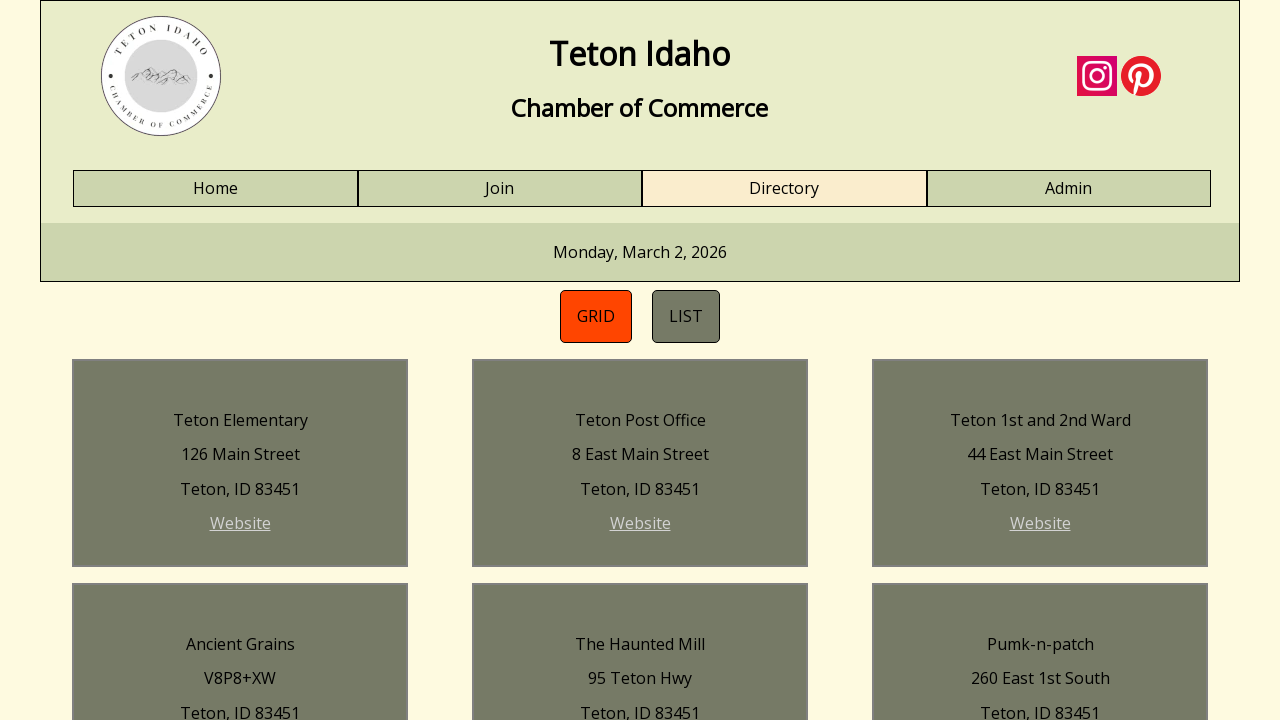

Clicked on directory grid view button at (596, 316) on #directory-grid
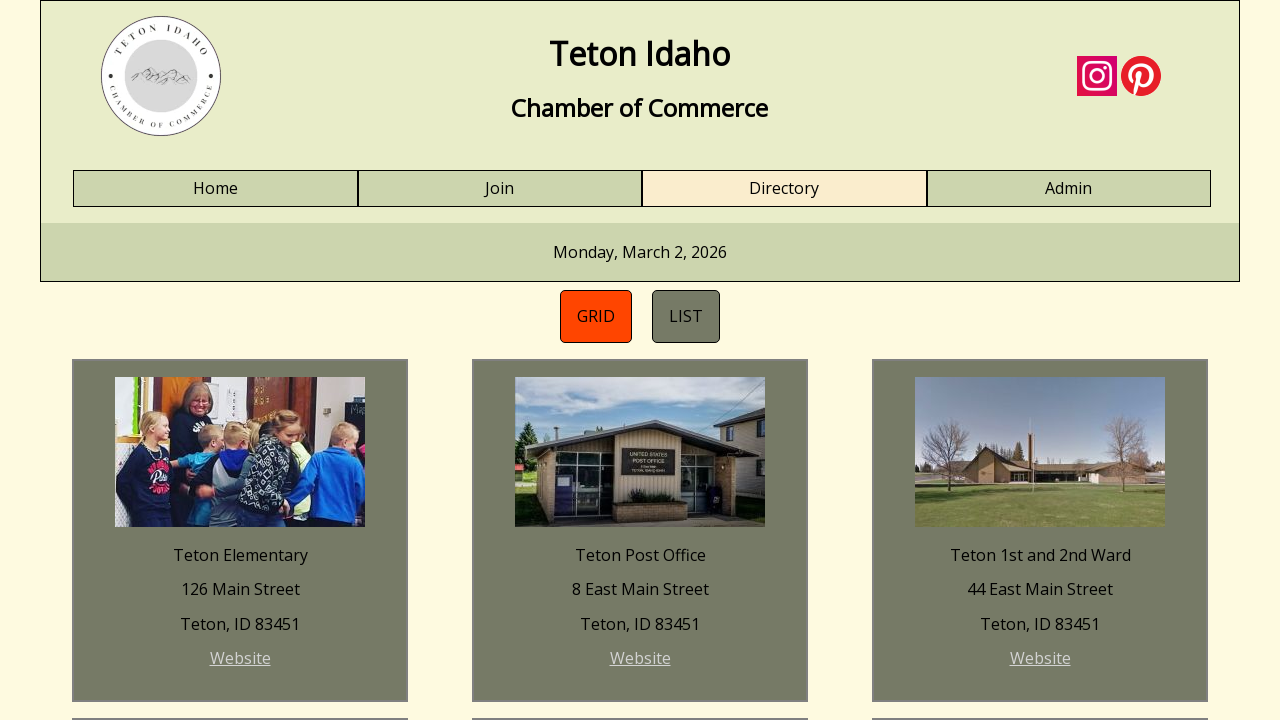

Verified business name is displayed in grid view
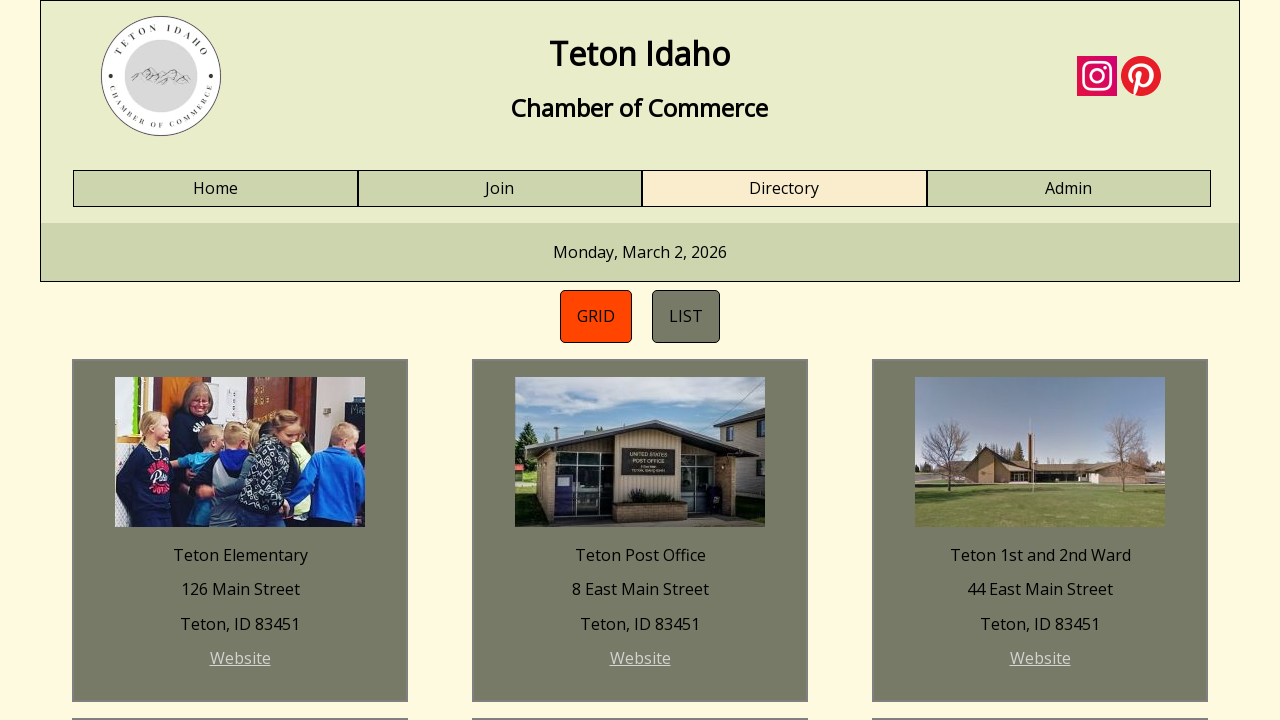

Clicked on directory list view button at (686, 316) on #directory-list
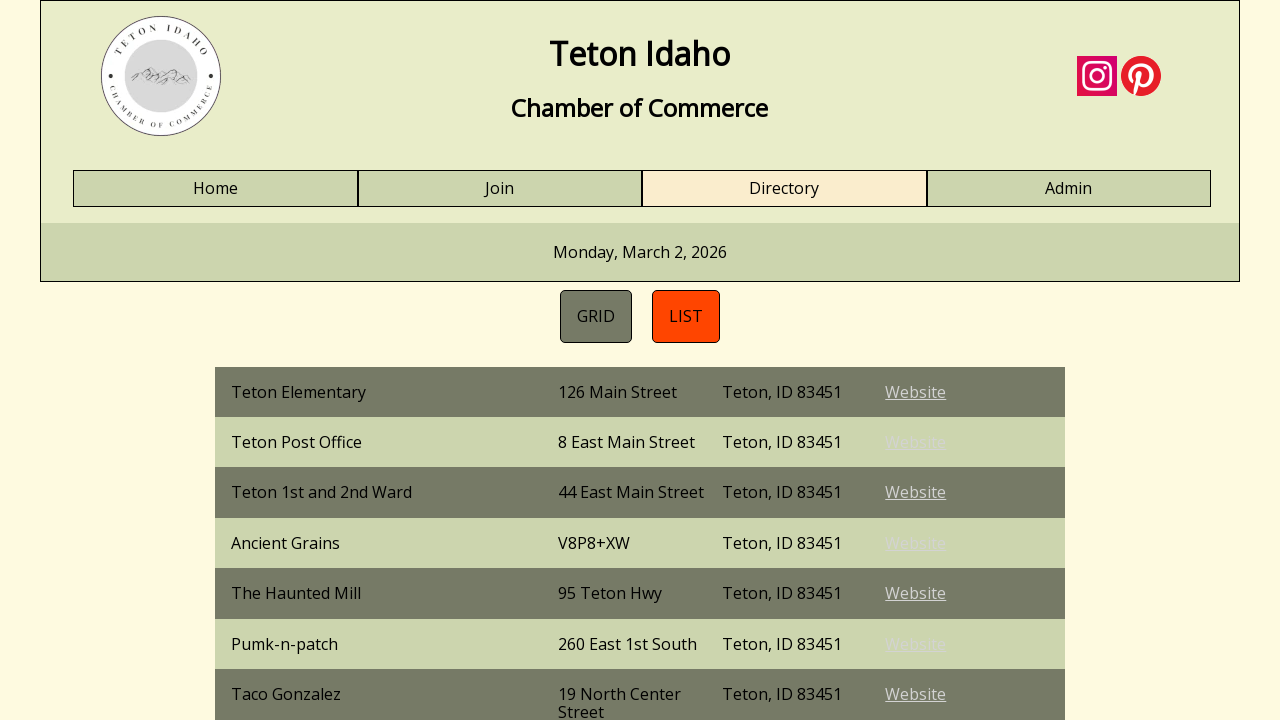

Verified business name is displayed in list view
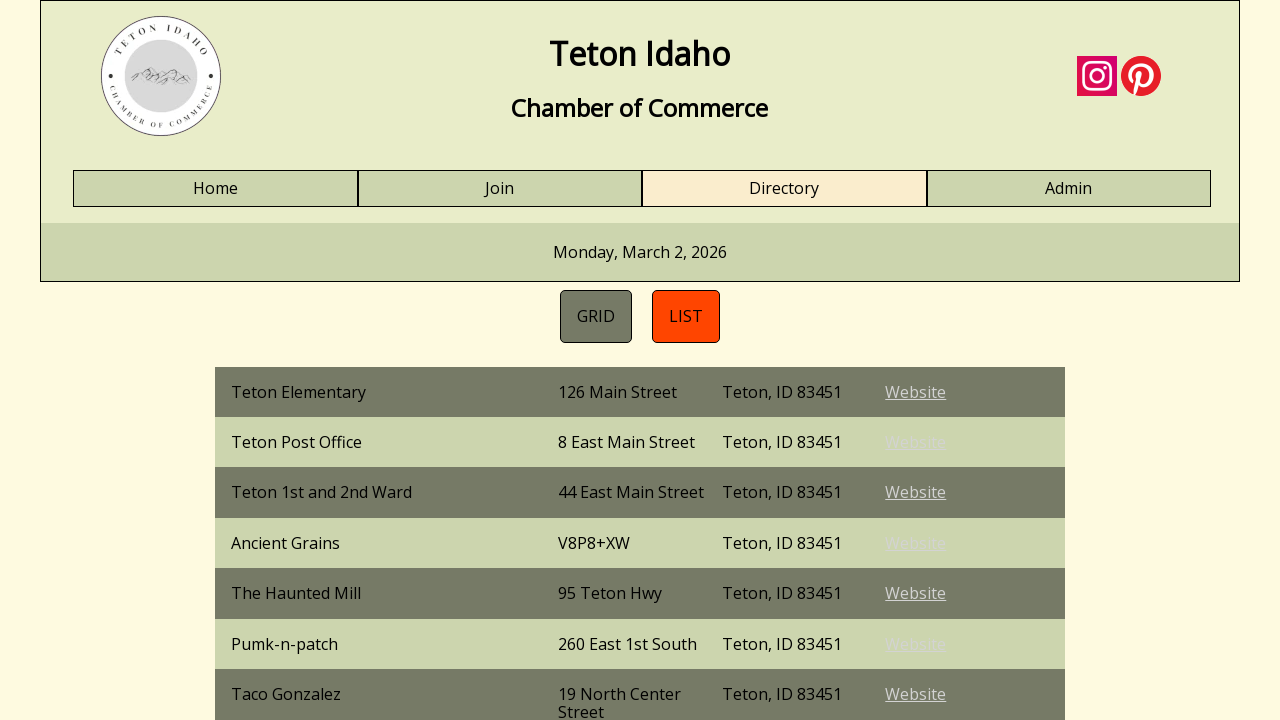

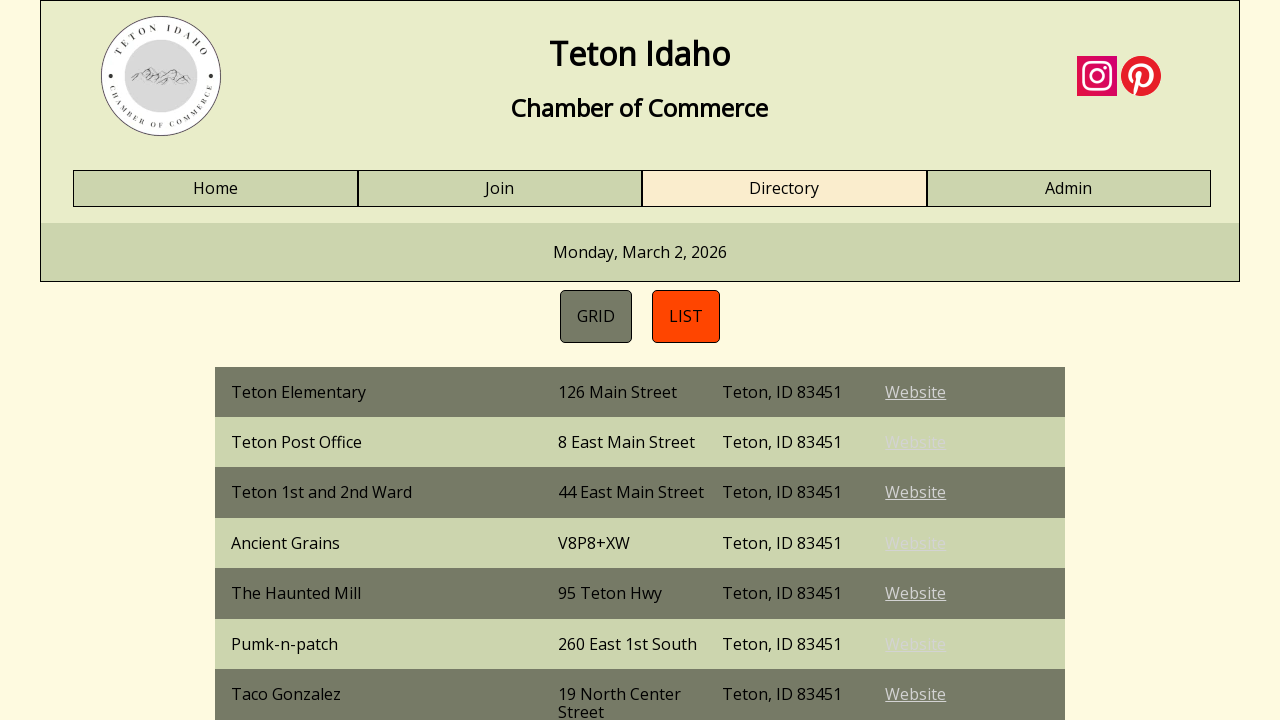